Tests radio button handling by clicking on various radio buttons (hockey, football, yellow) and verifying they are selected correctly on a practice form page.

Starting URL: https://practice.cydeo.com/radio_buttons

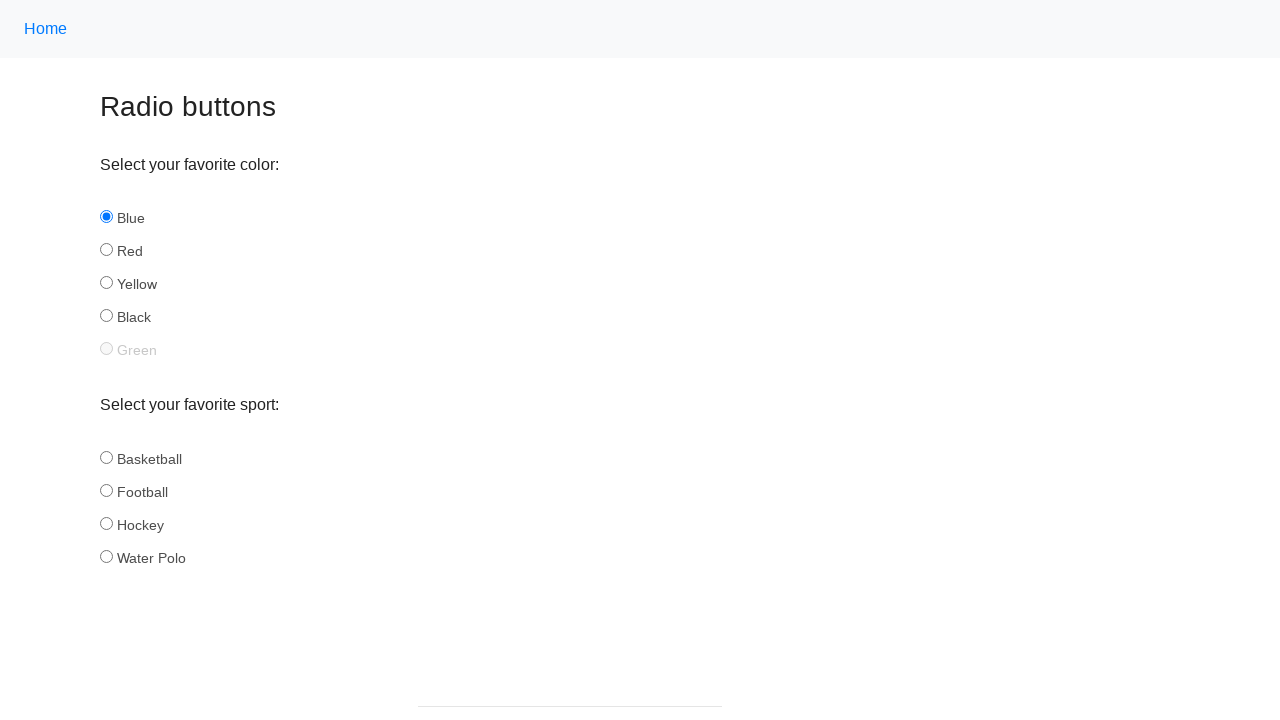

Clicked hockey radio button in sport group at (106, 523) on input[name='sport'][id='hockey']
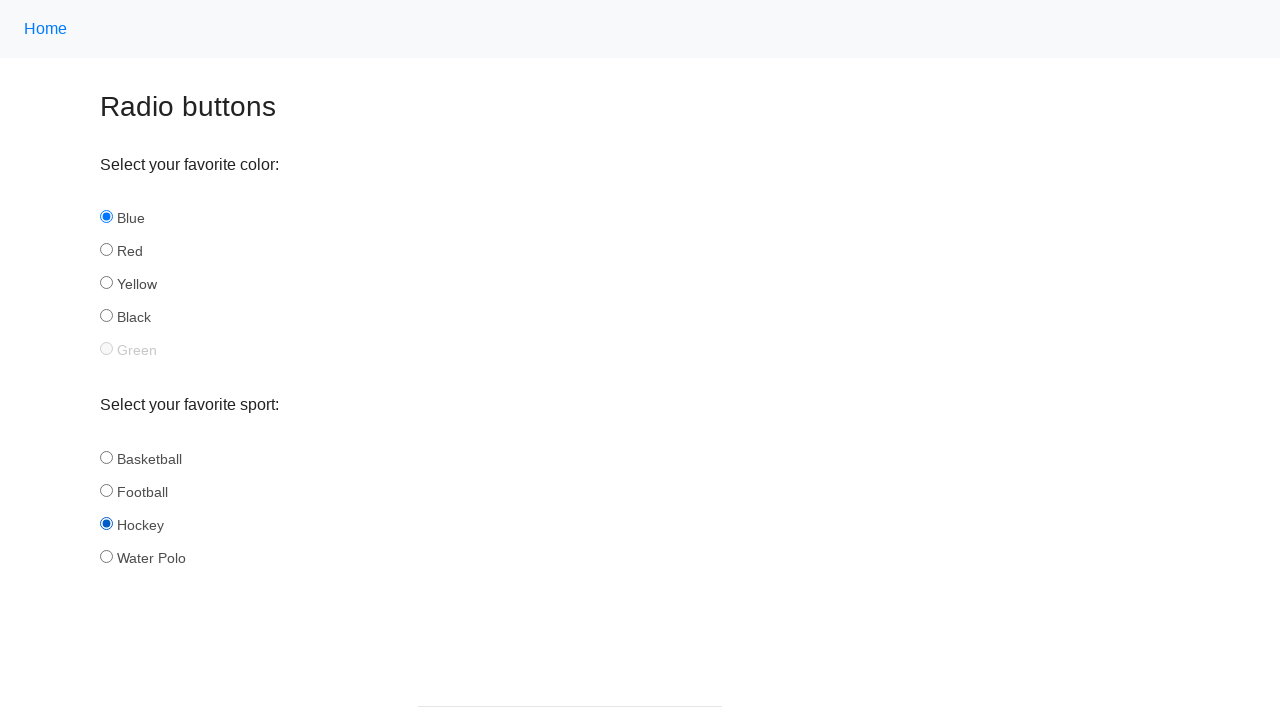

Verified hockey radio button is selected
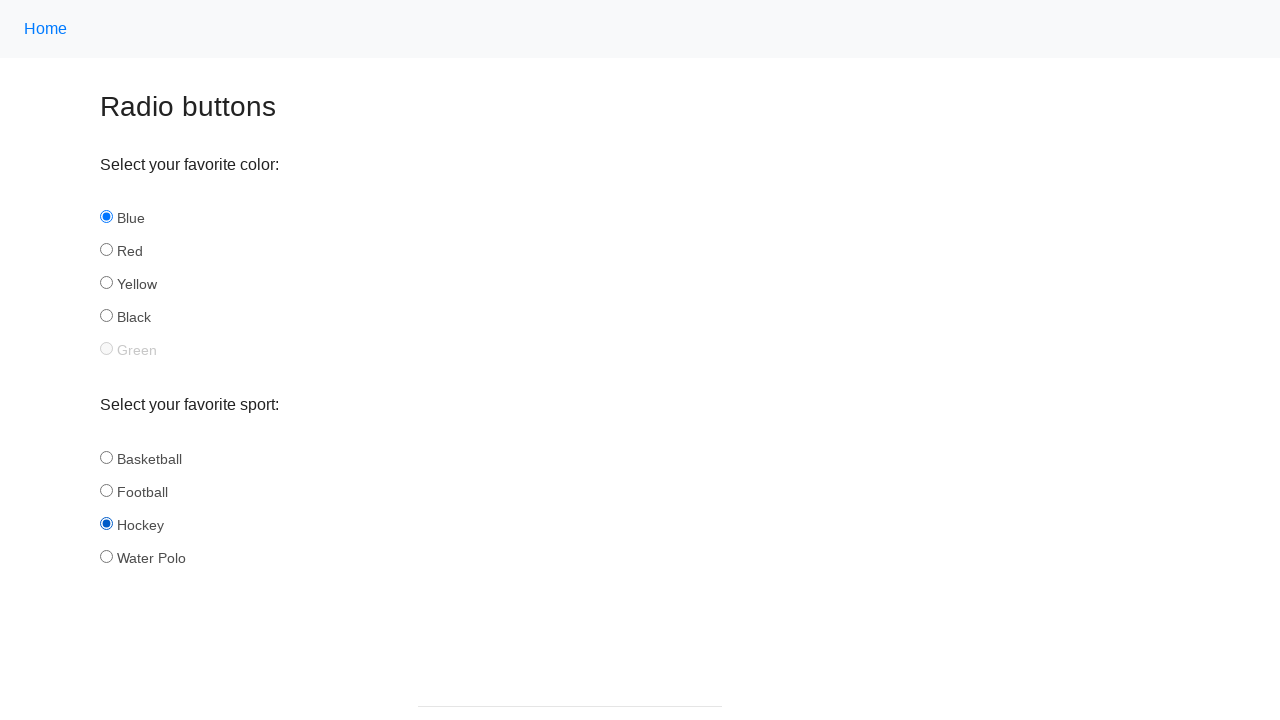

Clicked football radio button in sport group at (106, 490) on input[name='sport'][id='football']
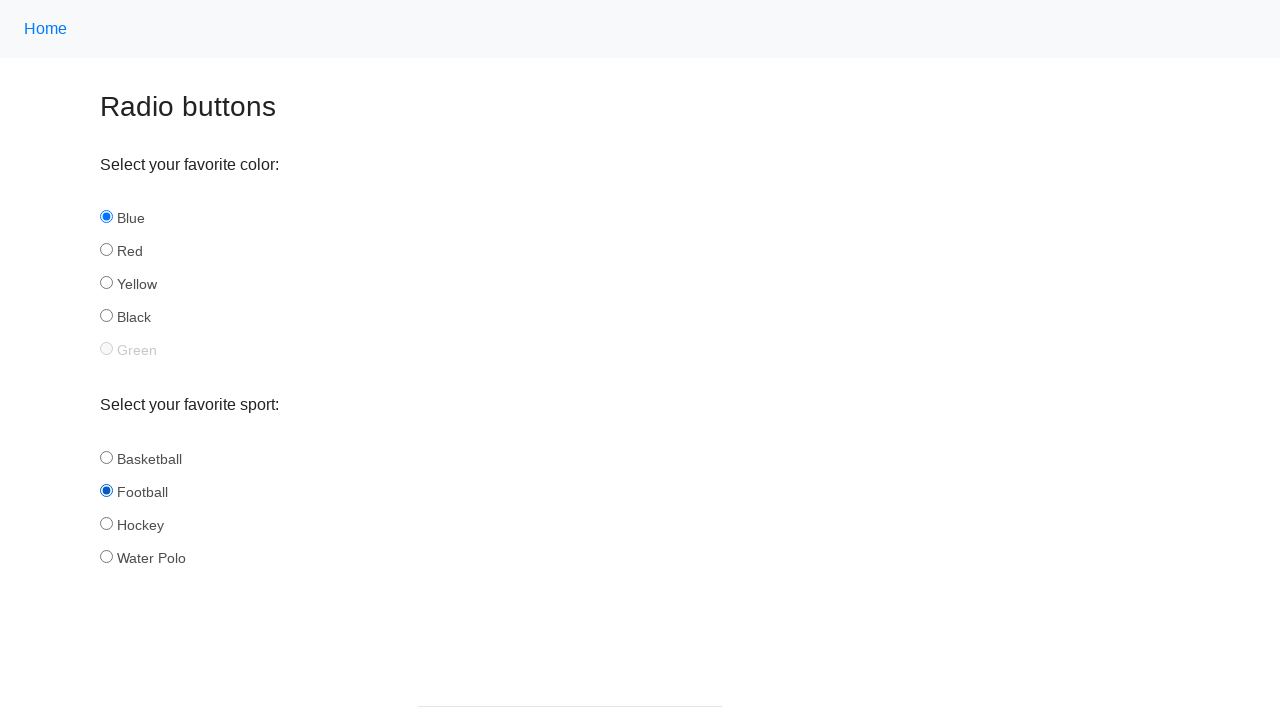

Verified football radio button is selected
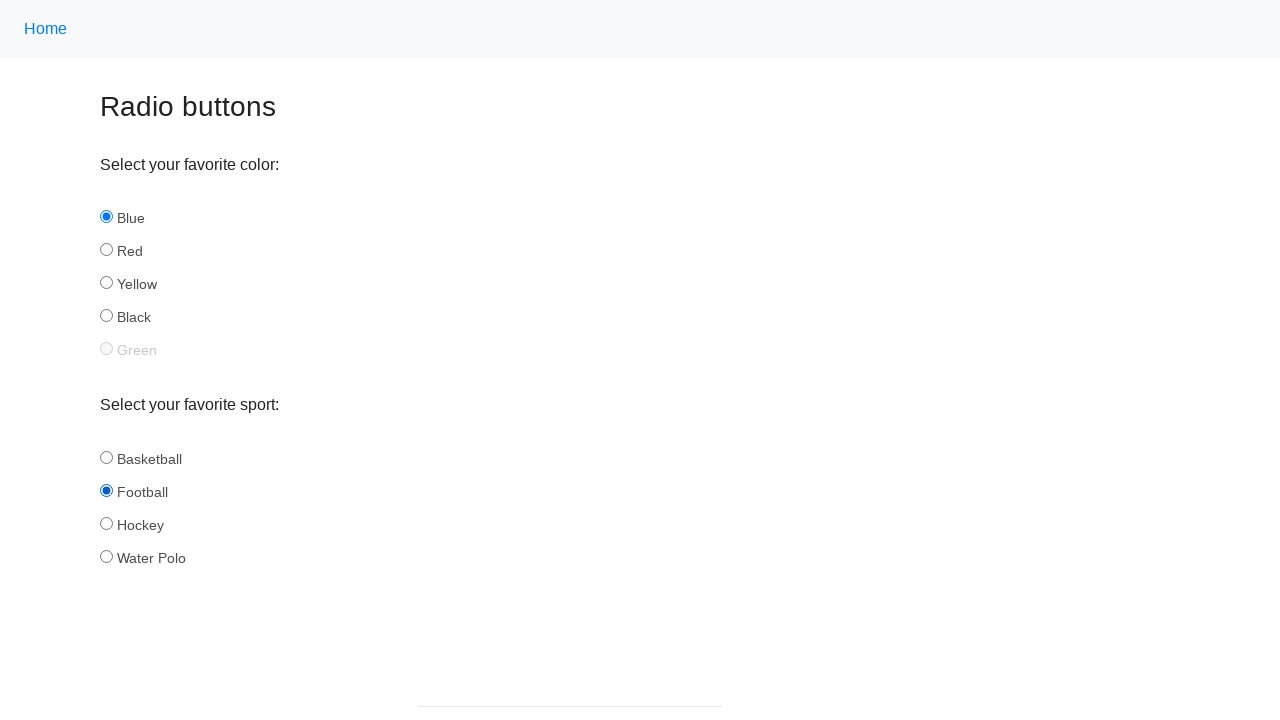

Clicked yellow radio button in color group at (106, 283) on input[name='color'][id='yellow']
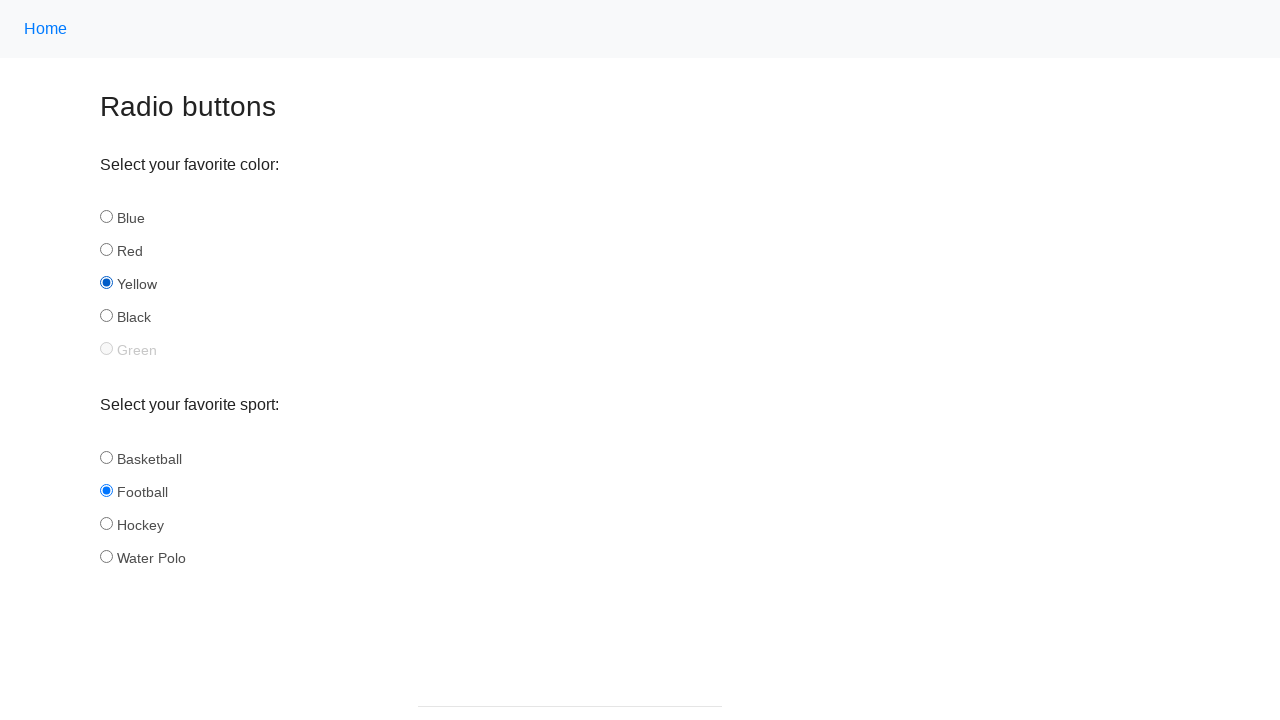

Verified yellow radio button is selected
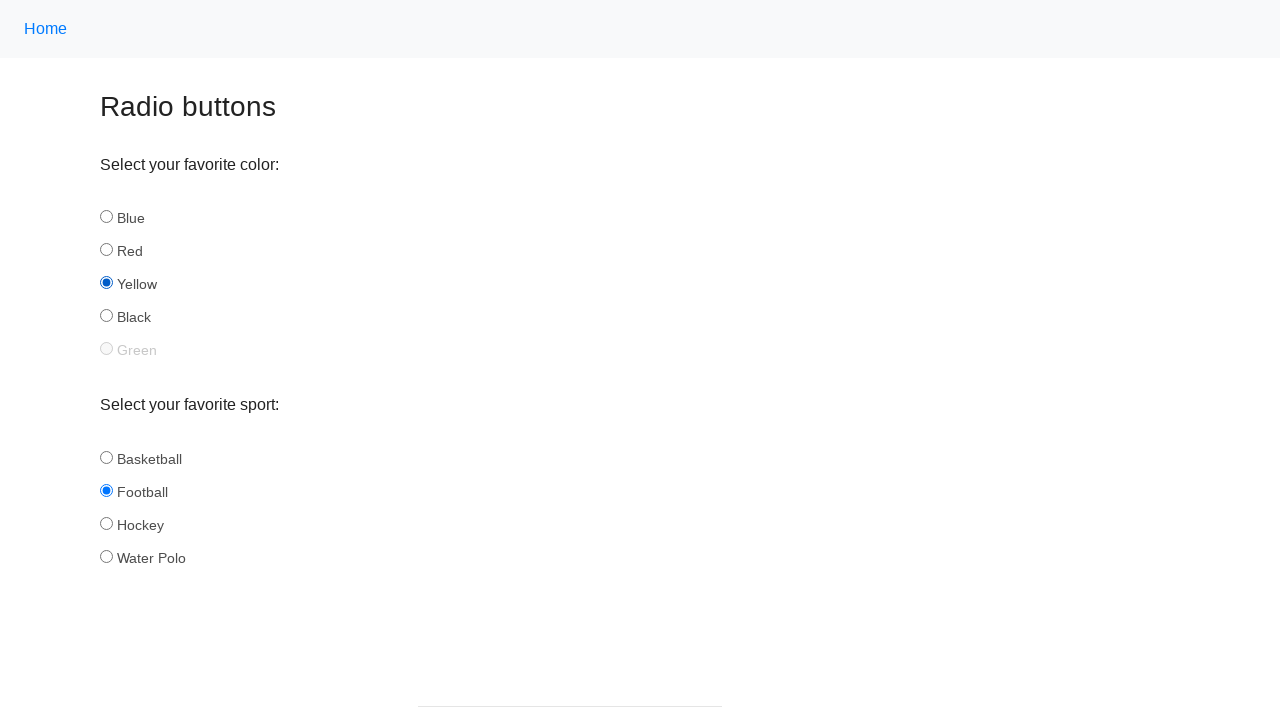

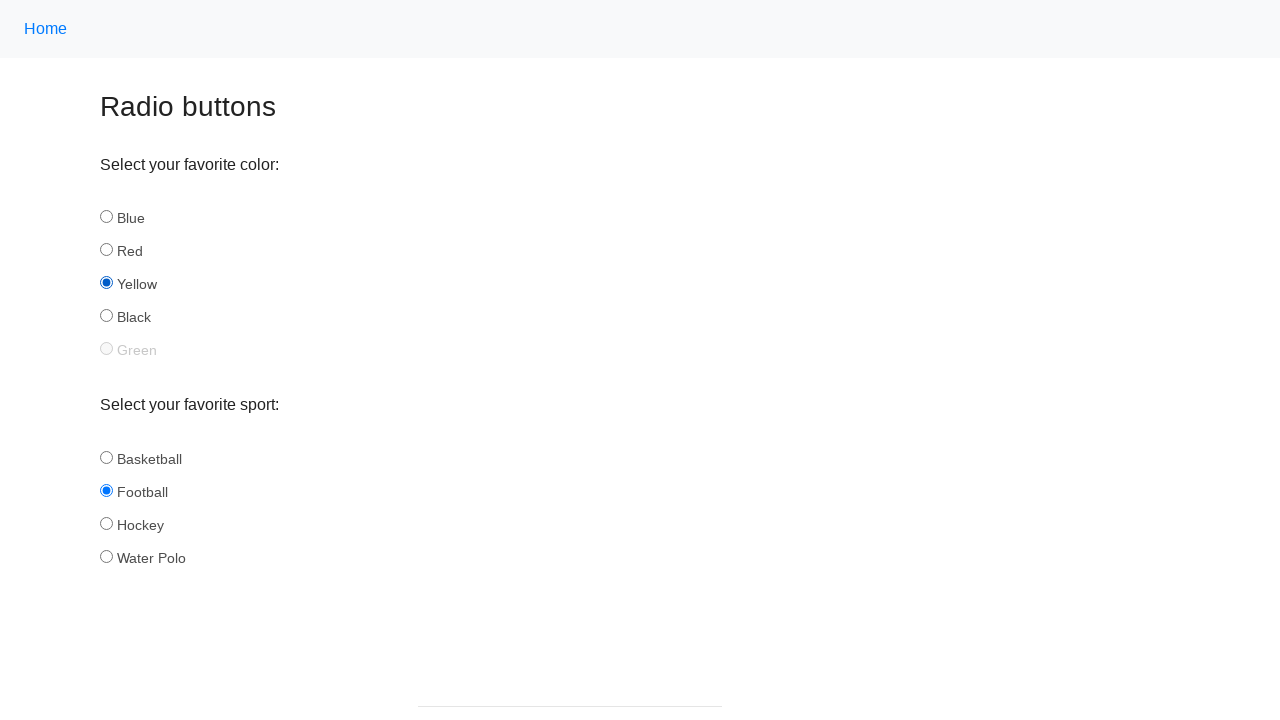